Tests jQuery UI datepicker functionality by switching to an iframe, clicking the datepicker input to open the calendar, and selecting a date from the calendar grid.

Starting URL: https://jqueryui.com/datepicker/

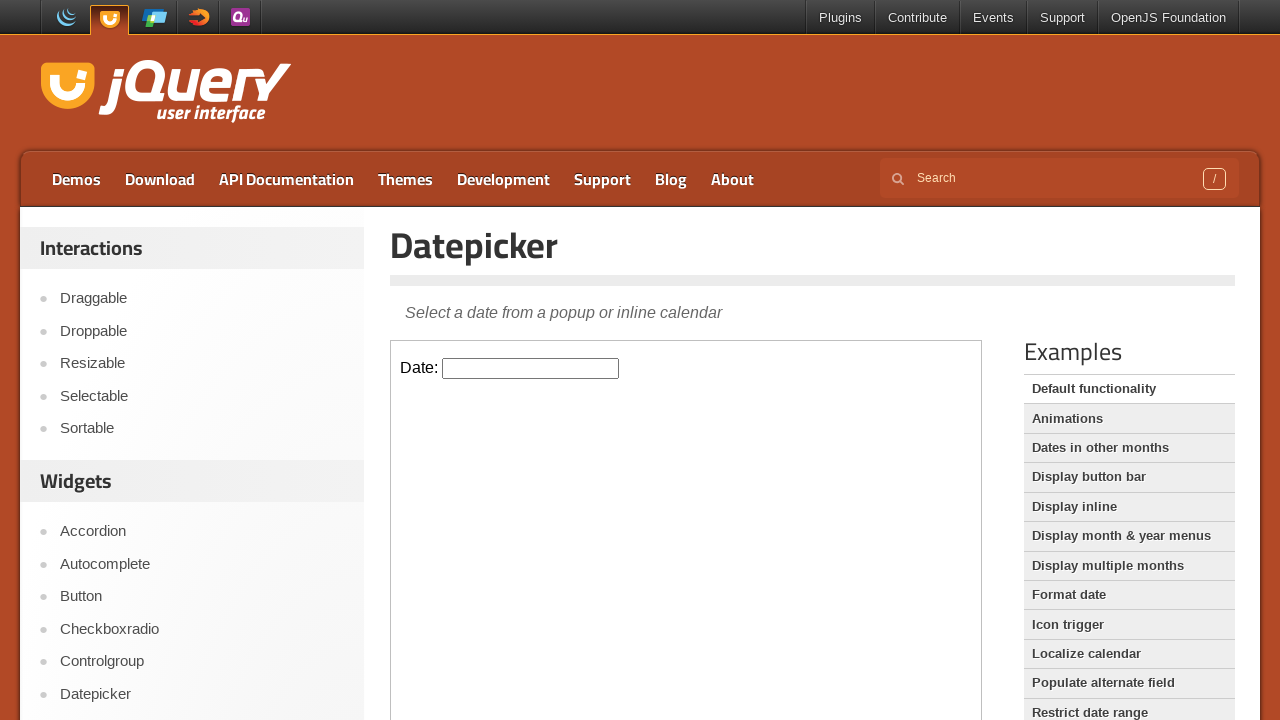

Located the demo iframe containing the datepicker
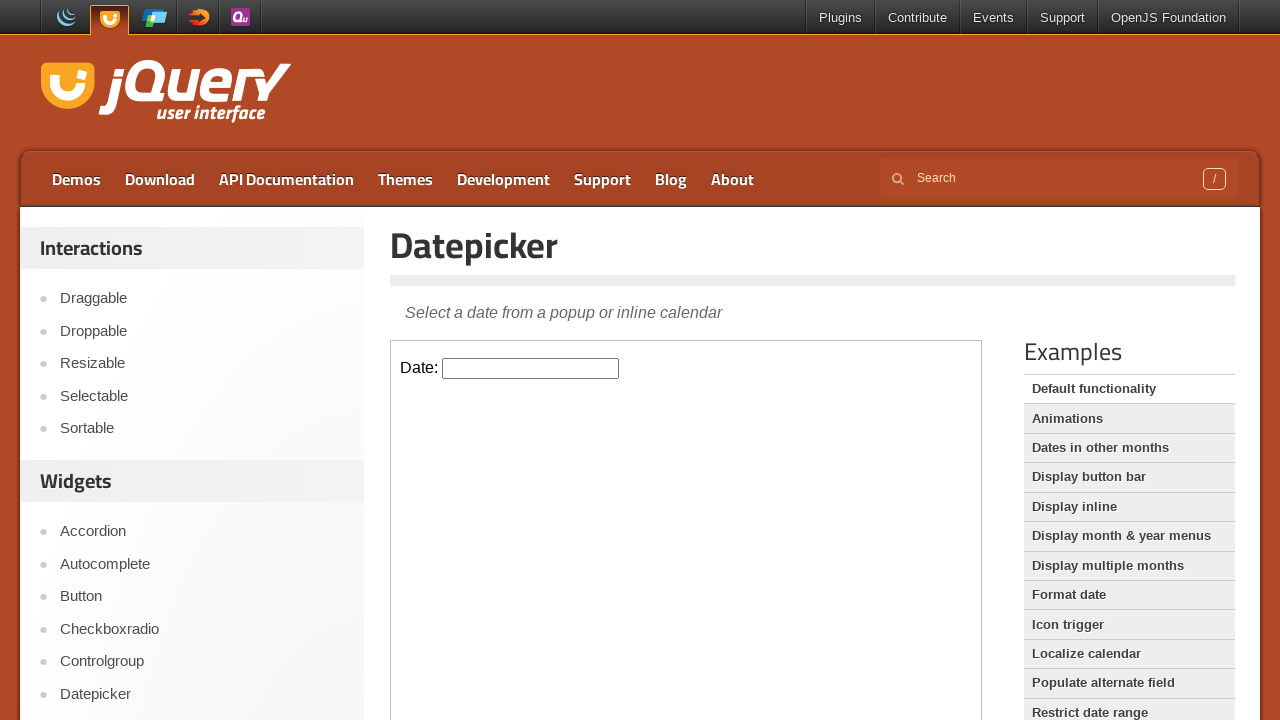

Clicked on the datepicker input to open the calendar at (531, 368) on .demo-frame >> internal:control=enter-frame >> #datepicker
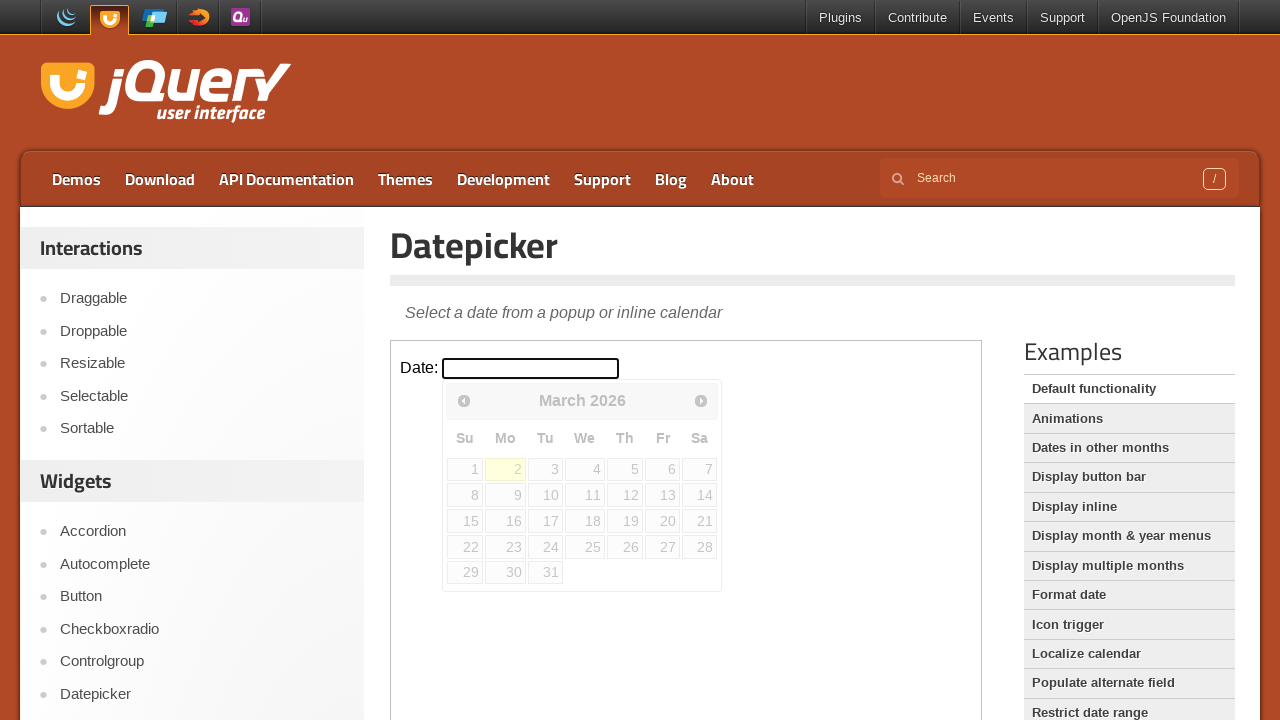

Selected a date from the calendar grid (4th row, 2nd column) at (506, 547) on .demo-frame >> internal:control=enter-frame >> #ui-datepicker-div table tbody tr
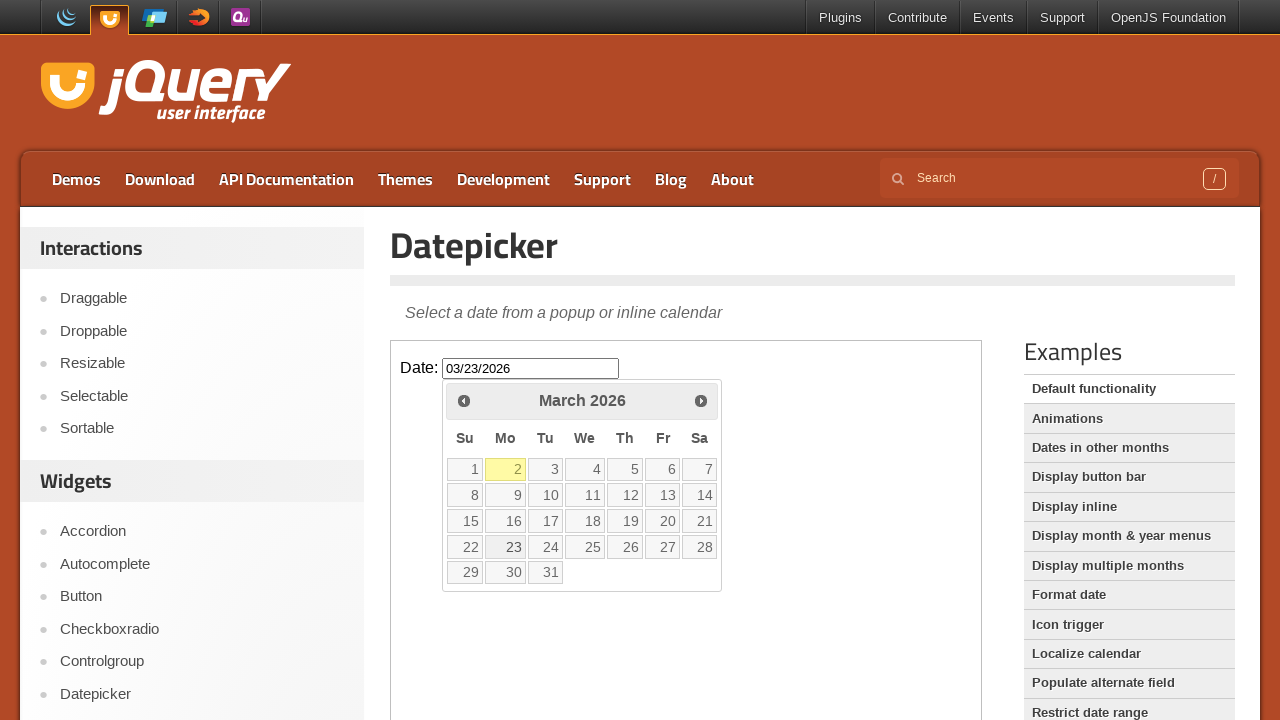

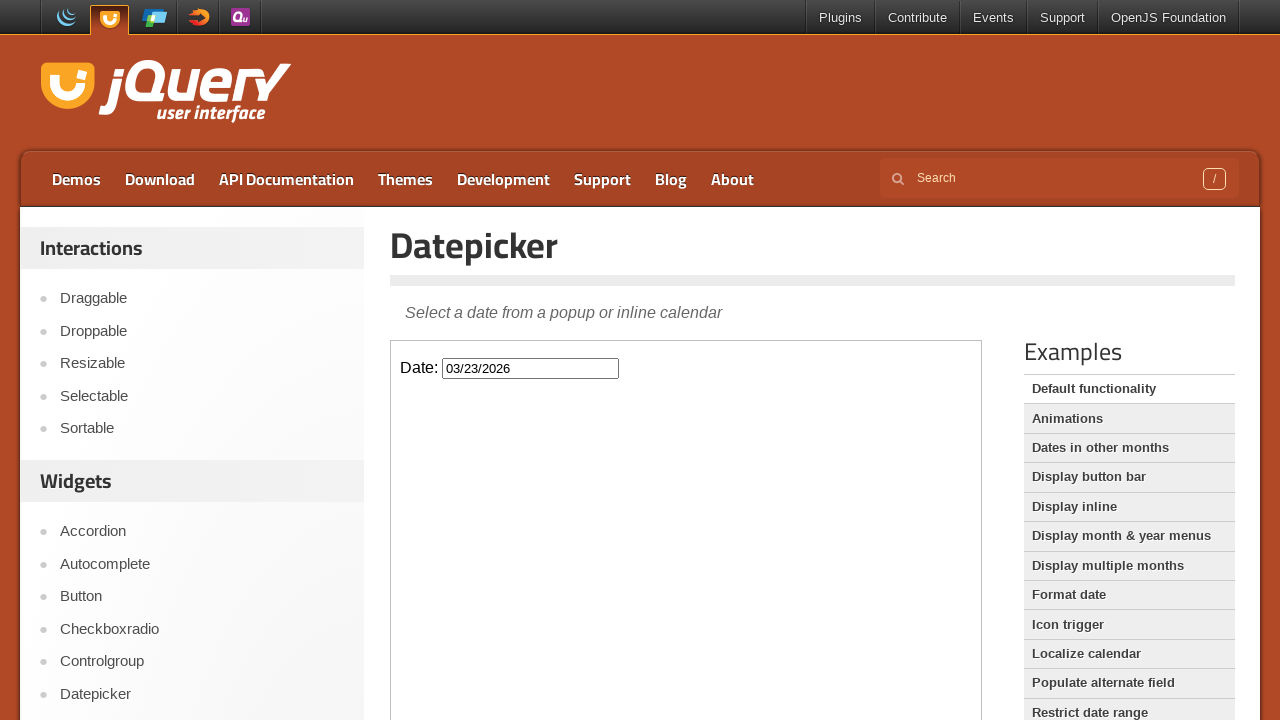